Tests dynamic loading functionality by clicking a Start button and verifying that "Hello World!" text appears after the loading completes.

Starting URL: https://the-internet.herokuapp.com/dynamic_loading/1

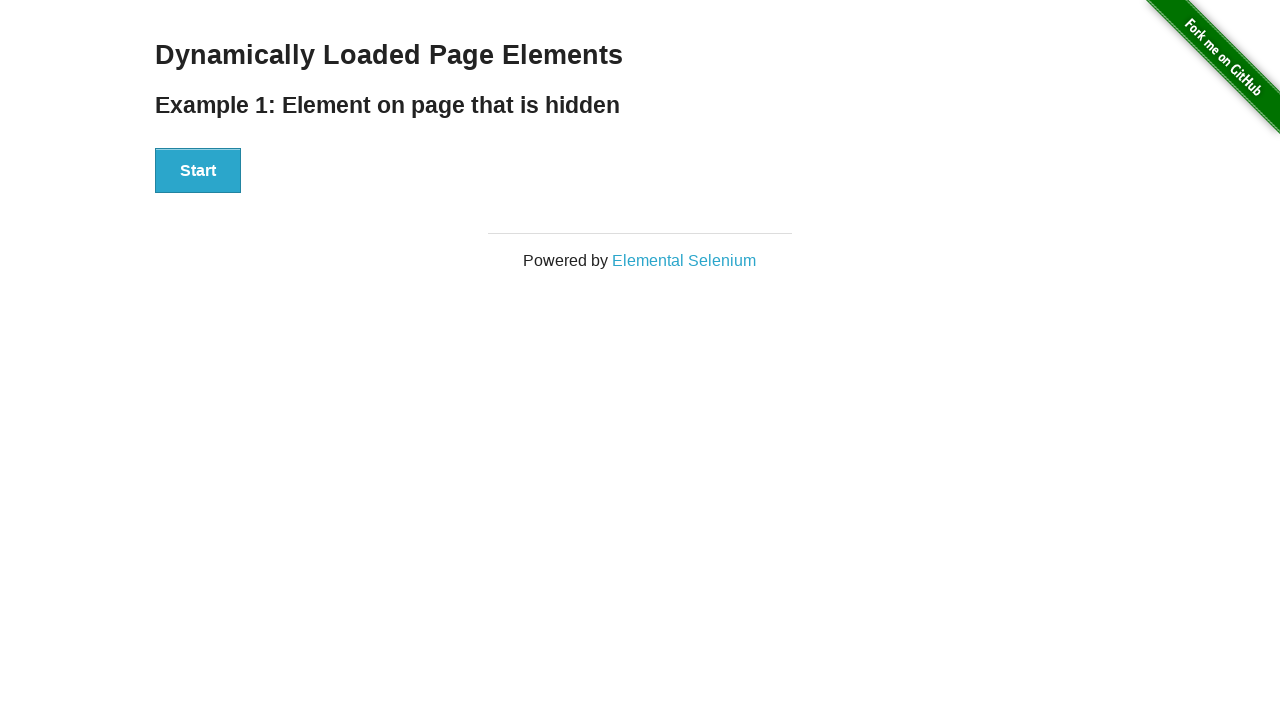

Clicked Start button to initiate dynamic loading at (198, 171) on xpath=//button
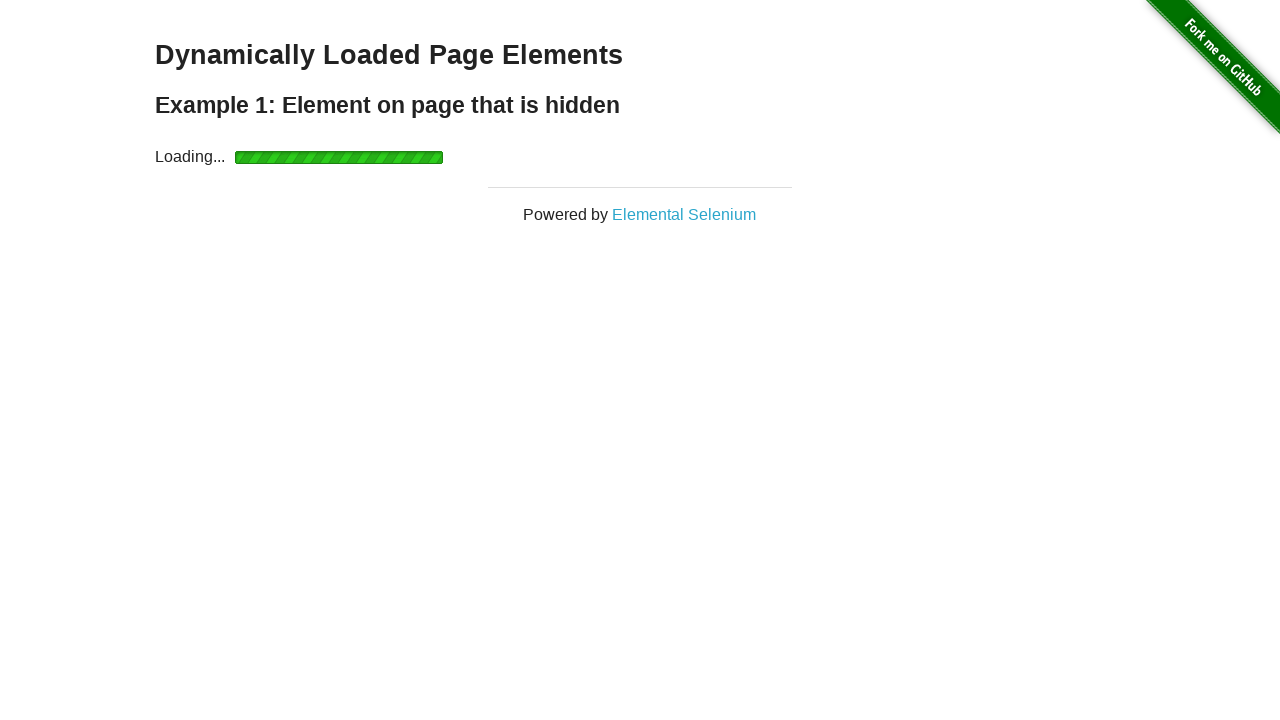

Located the Hello World! text element
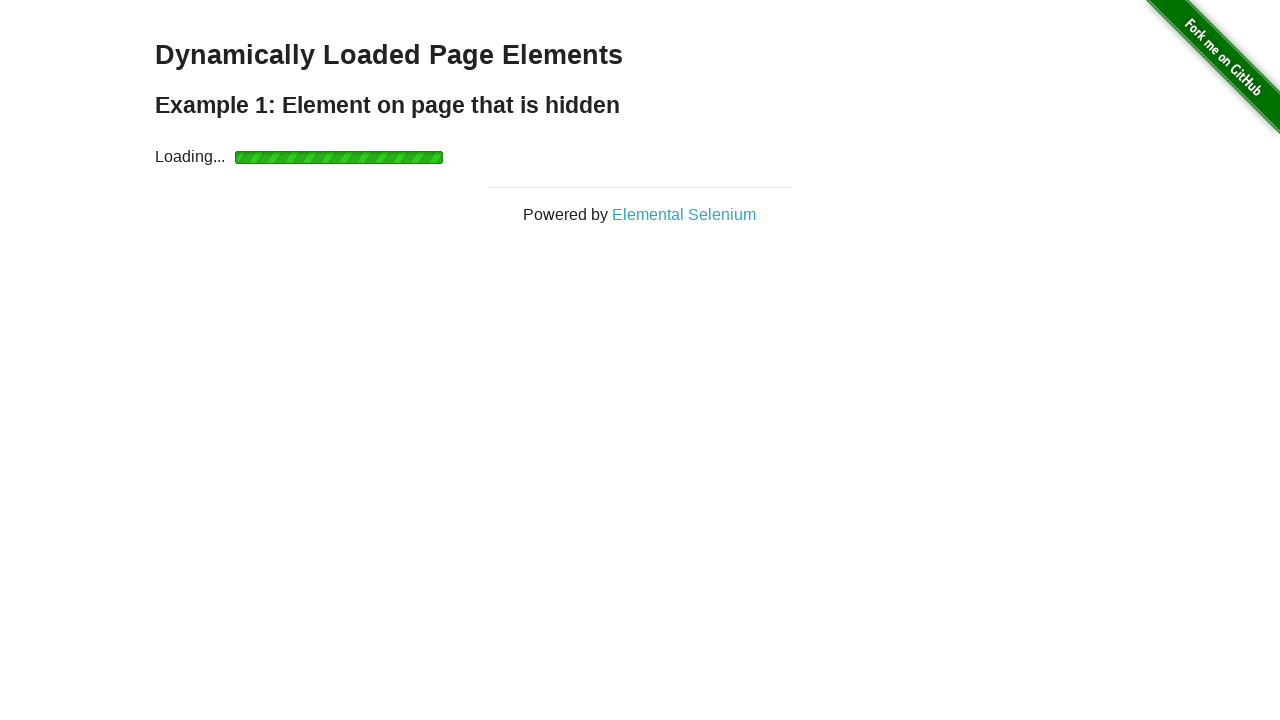

Waited for Hello World! text to become visible after loading completed
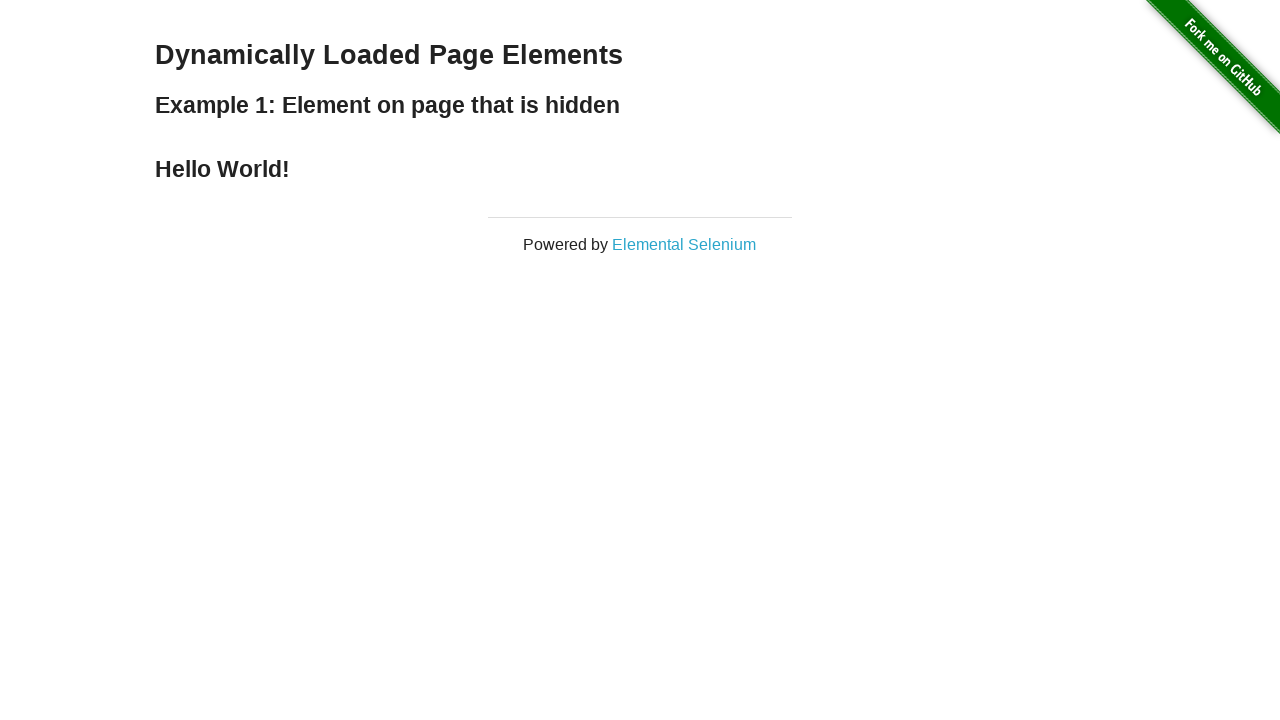

Verified that Hello World! text is visible
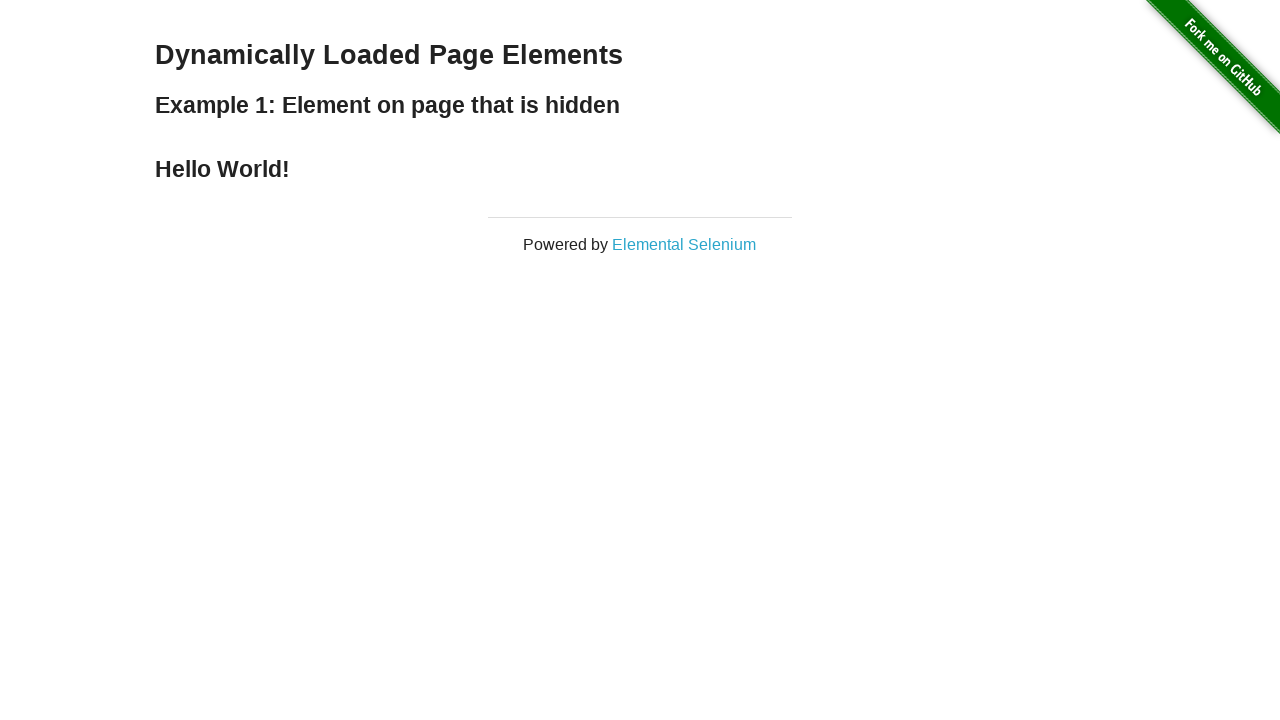

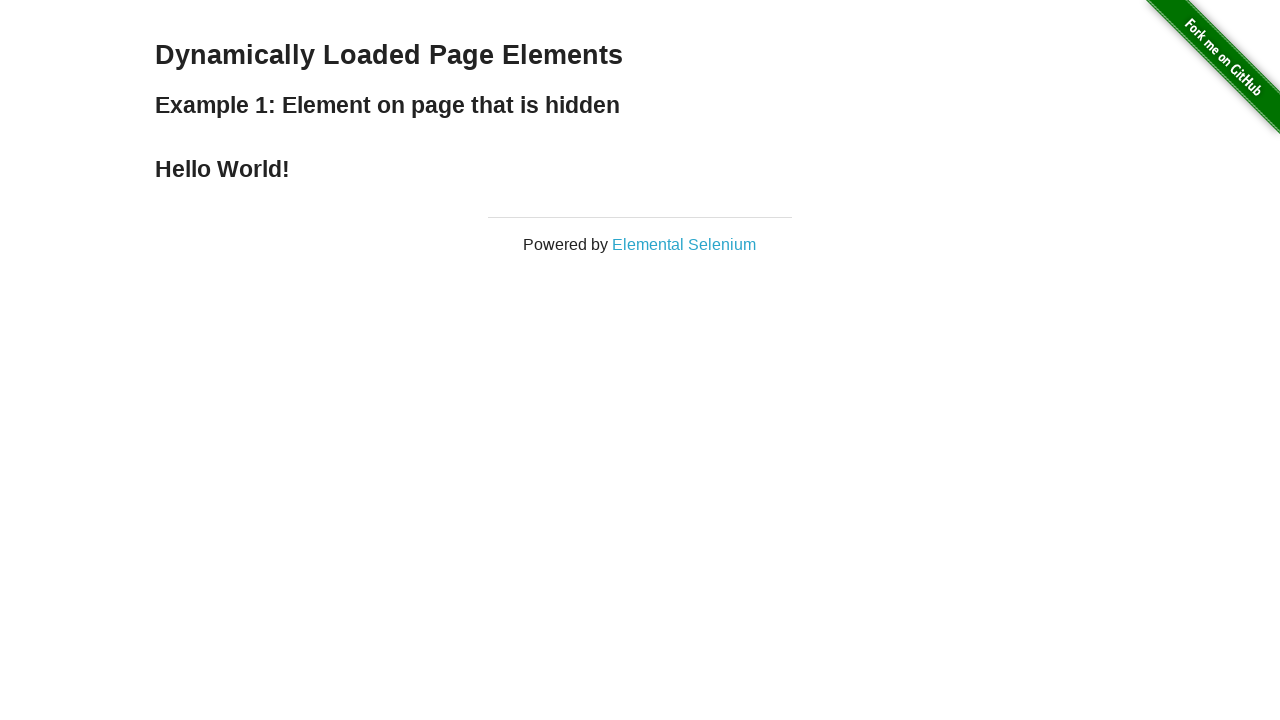